Navigates to CrossFit Games Open 2017 workouts page, waits for workout content to load including exercises, PDF link, and workout description sections, then clicks on an inactive tab to view additional content like slides and thumbnails.

Starting URL: https://games.crossfit.com/workouts/open/2017

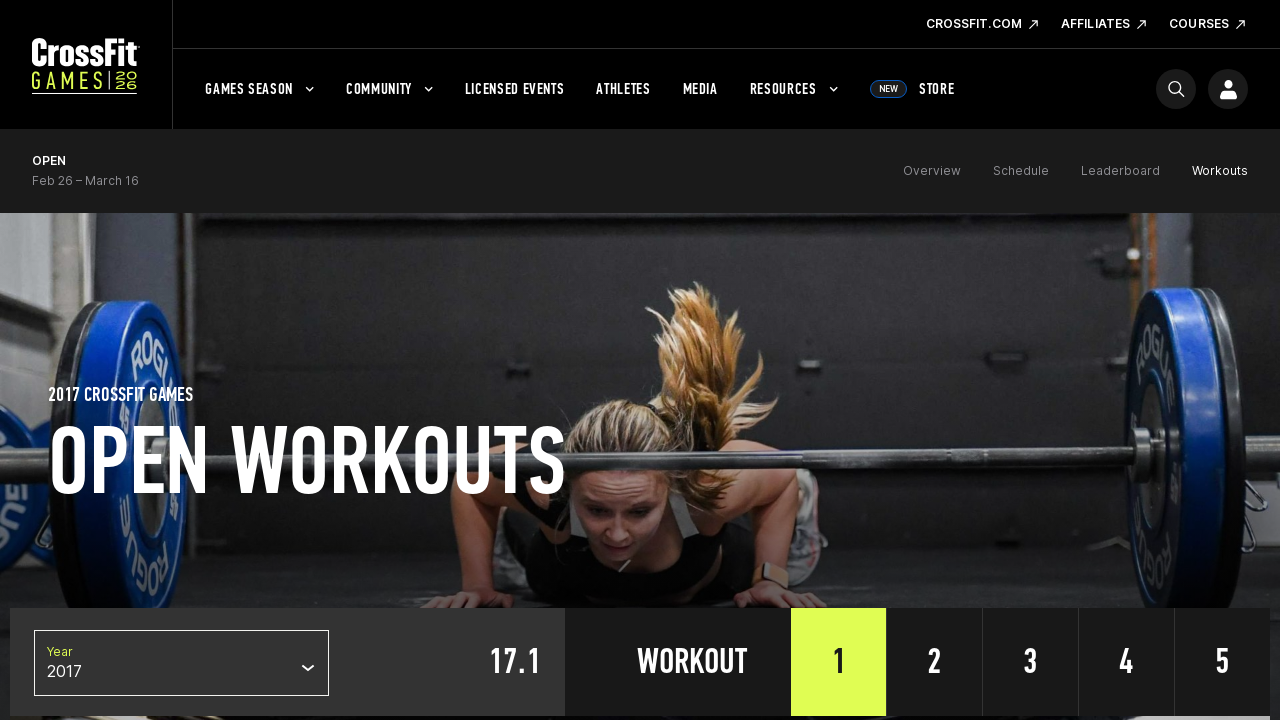

Waited for workouts section to load
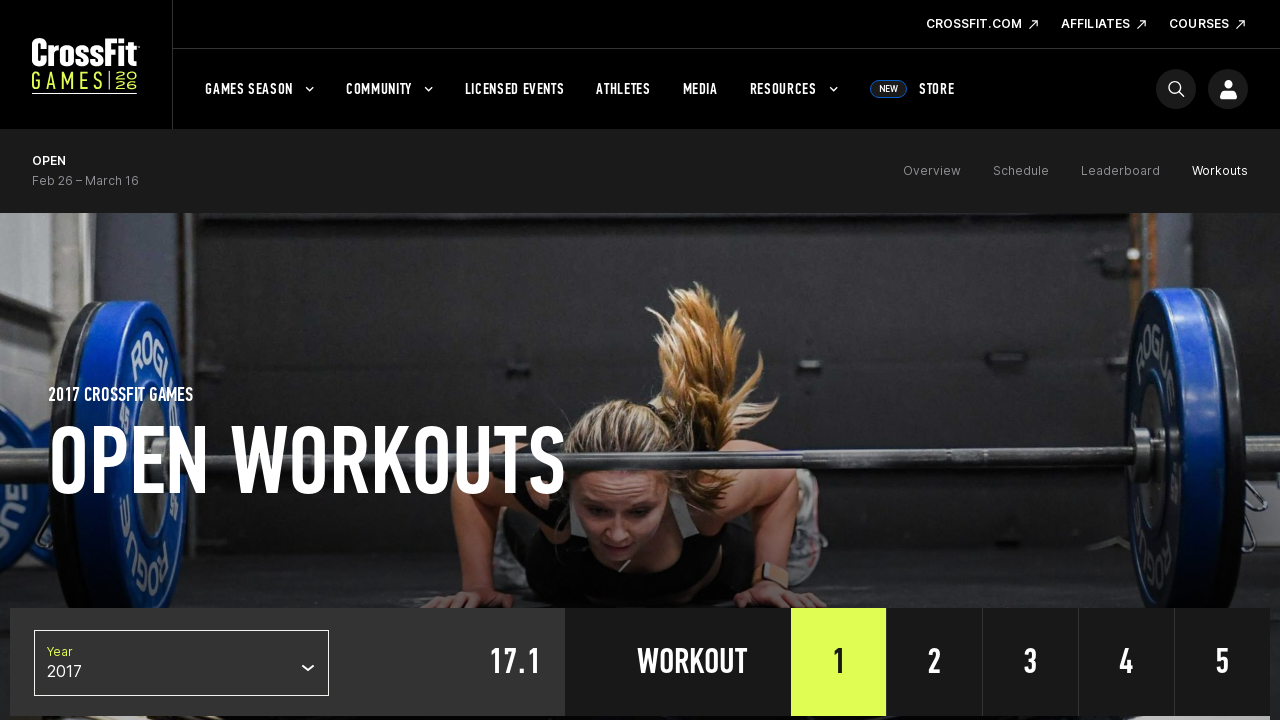

Waited for exercises section to load
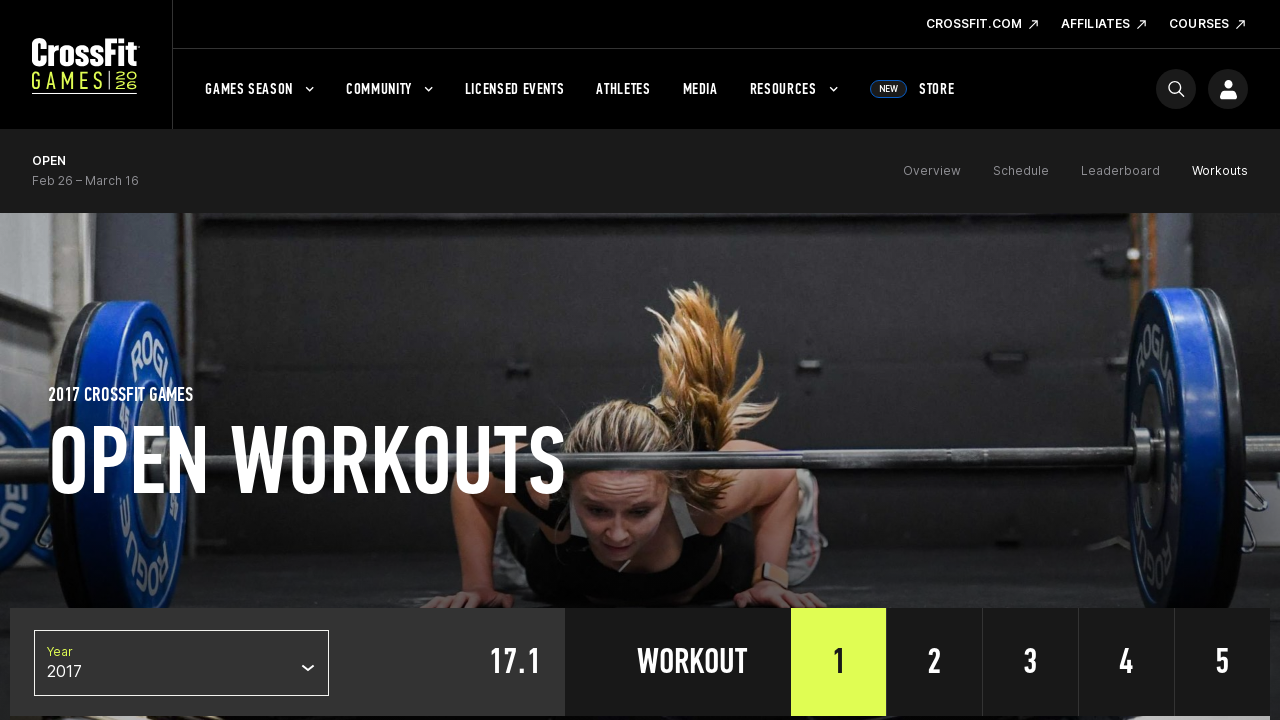

Waited for PDF link section to load
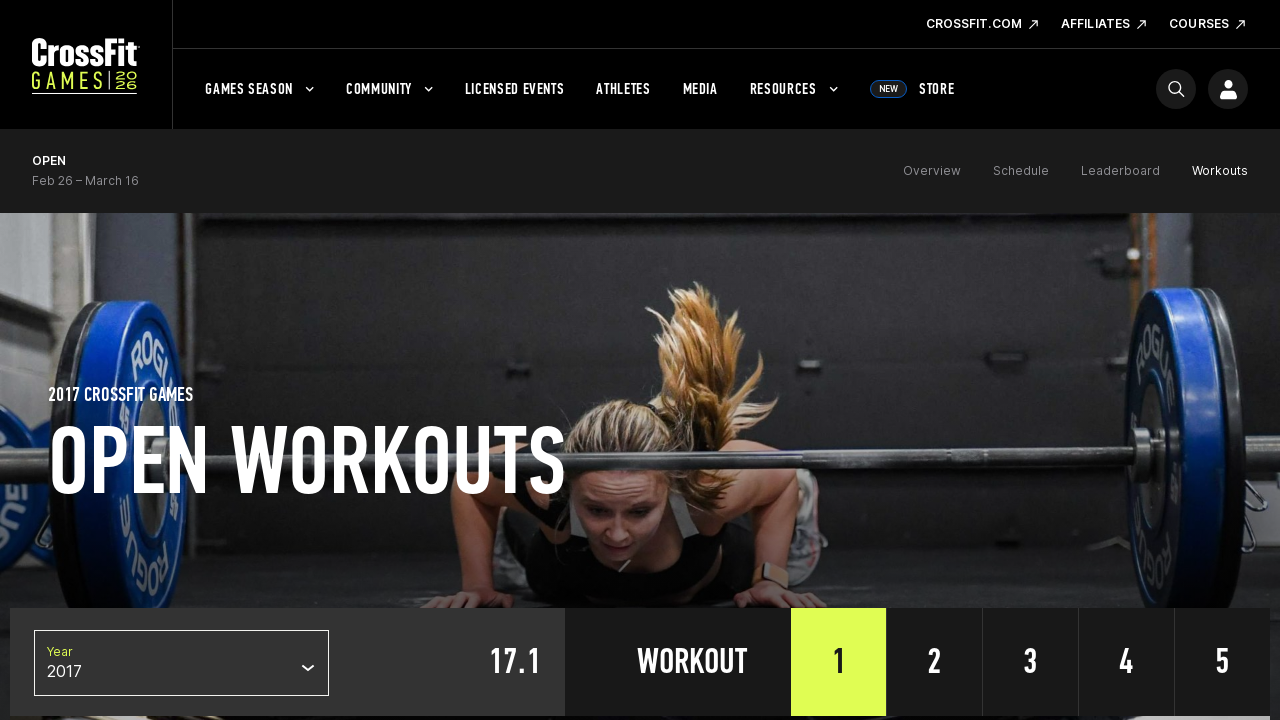

Waited for workout description section to load
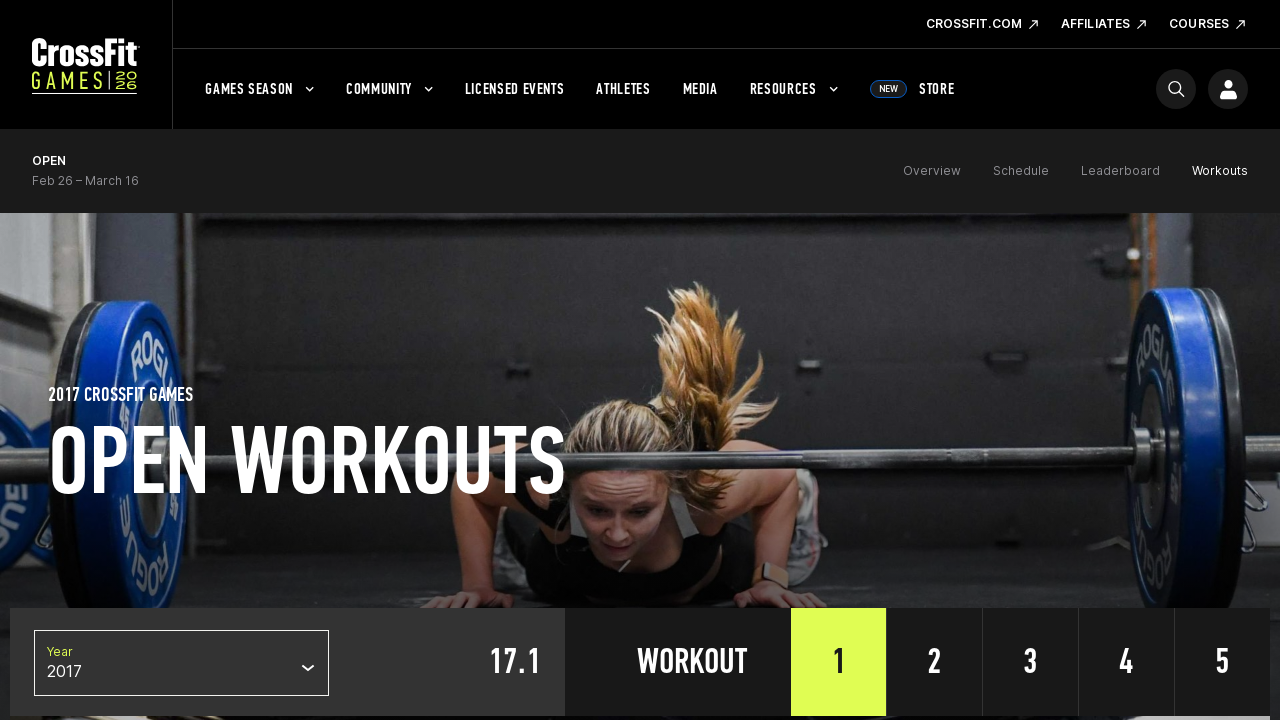

Clicked on inactive tab to switch content at (756, 360) on .tabs .tab:not(.active) a
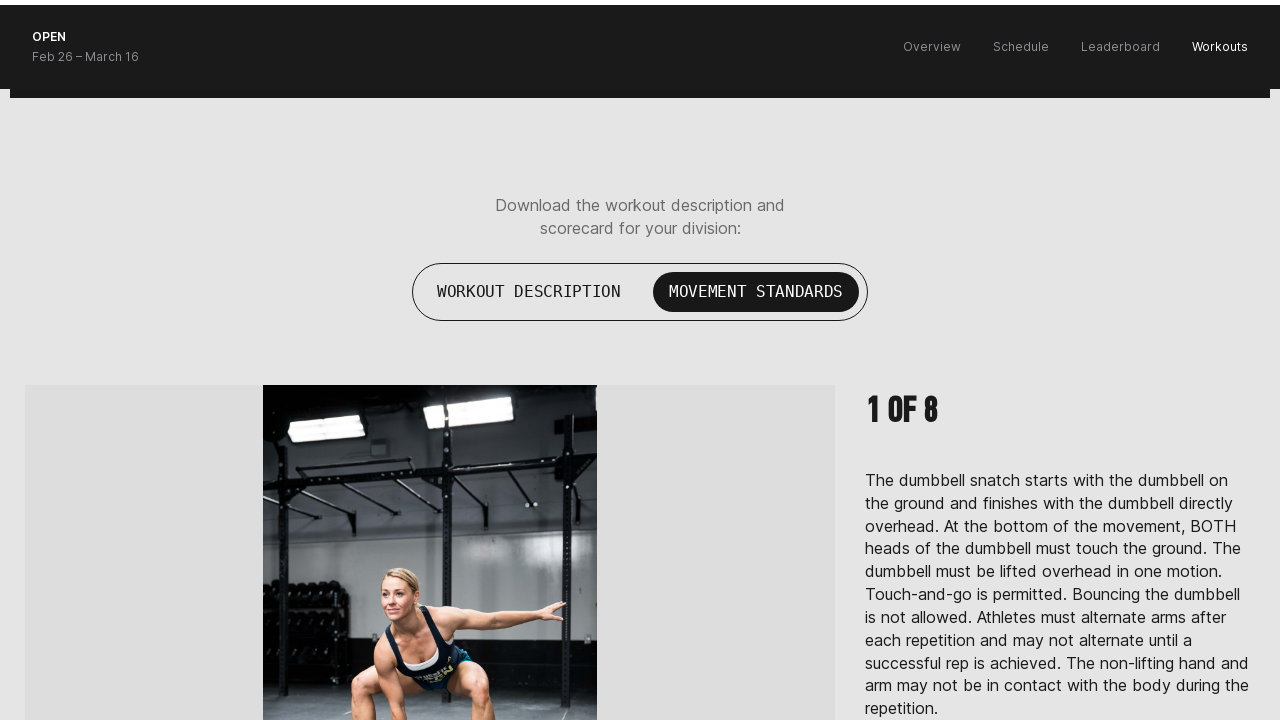

Waited for slides and thumbnails content to load after tab switch
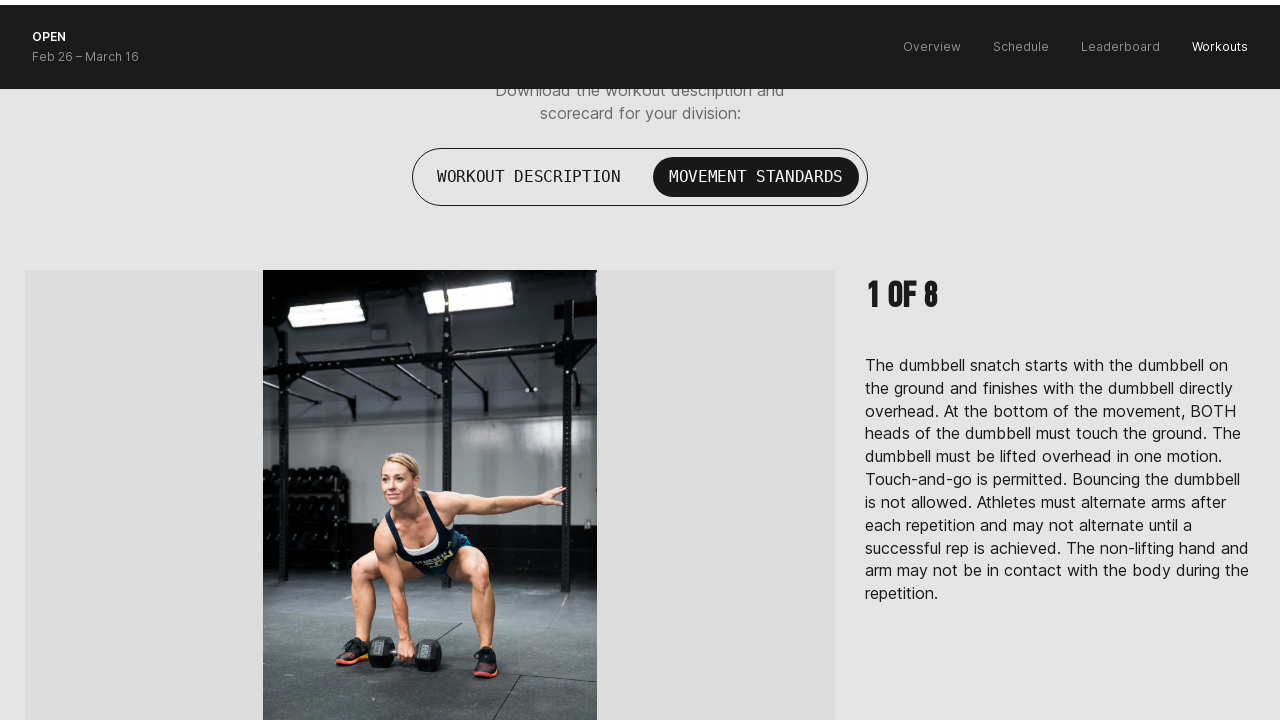

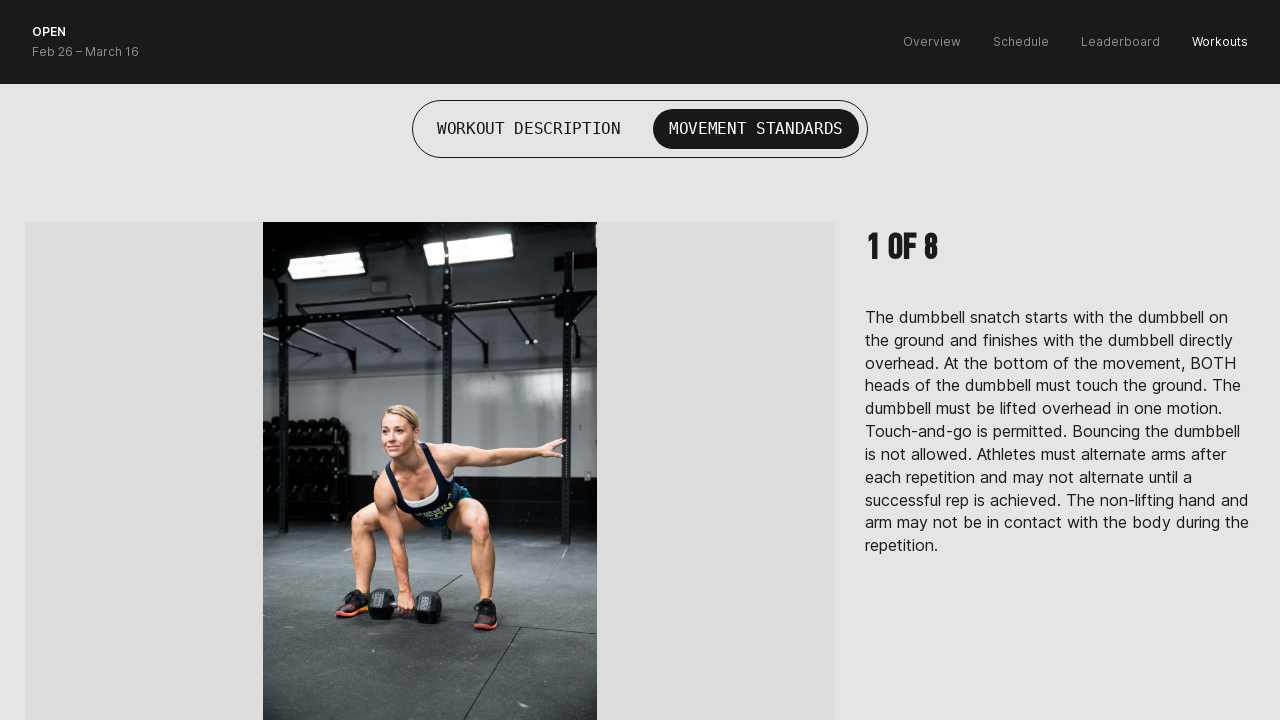